Tests multi-select dropdown by selecting all available options and then deselecting all

Starting URL: https://practice.cydeo.com/dropdown

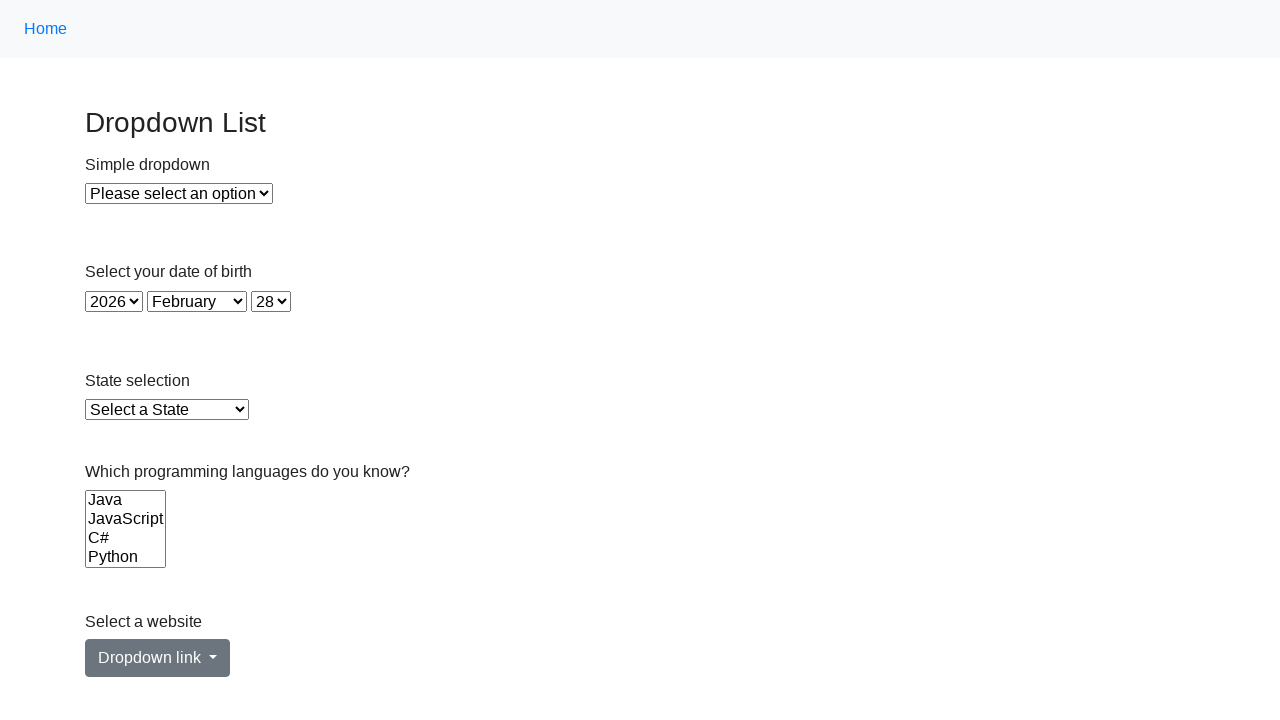

Located all options in the Languages multi-select dropdown
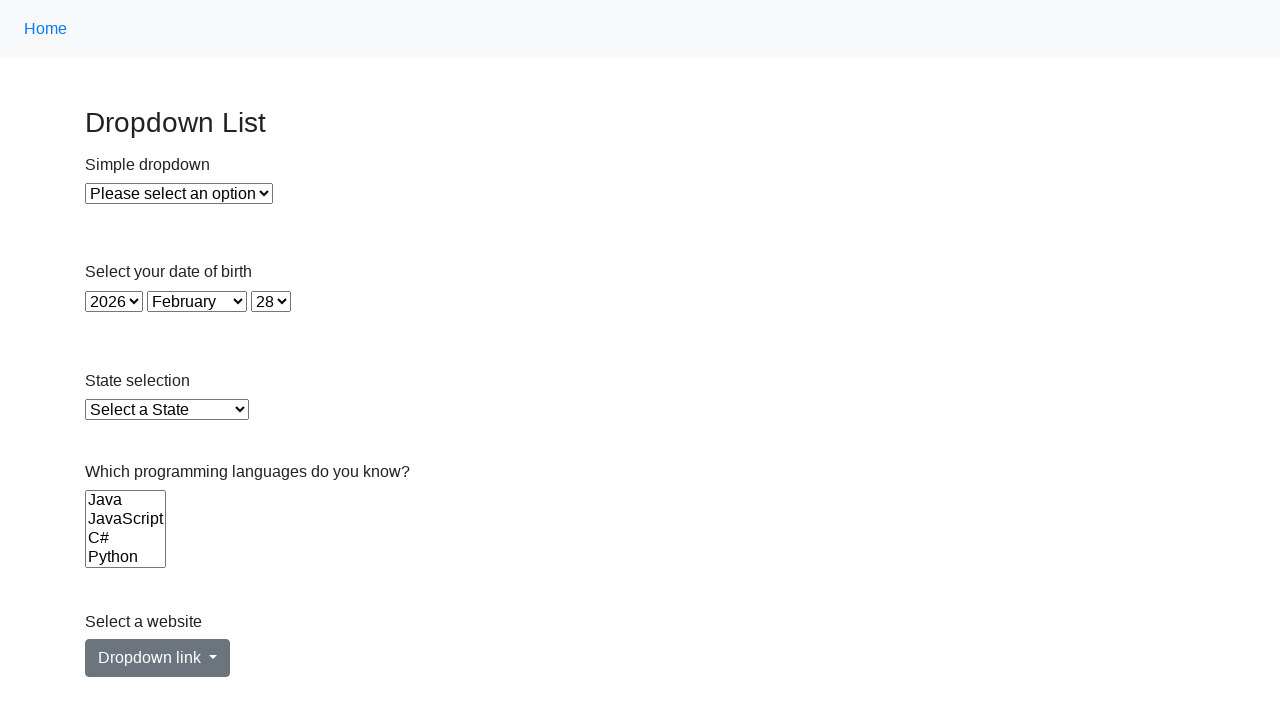

Found 6 options in the dropdown
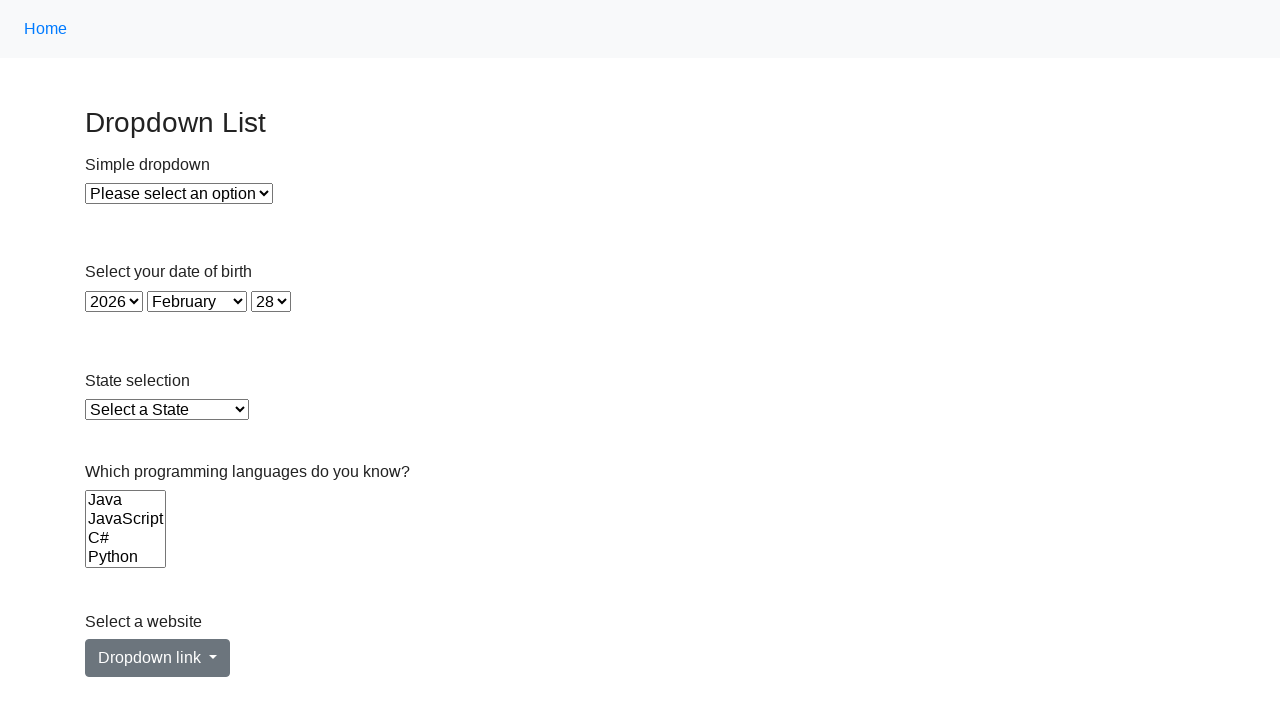

Extracted 6 option values from dropdown
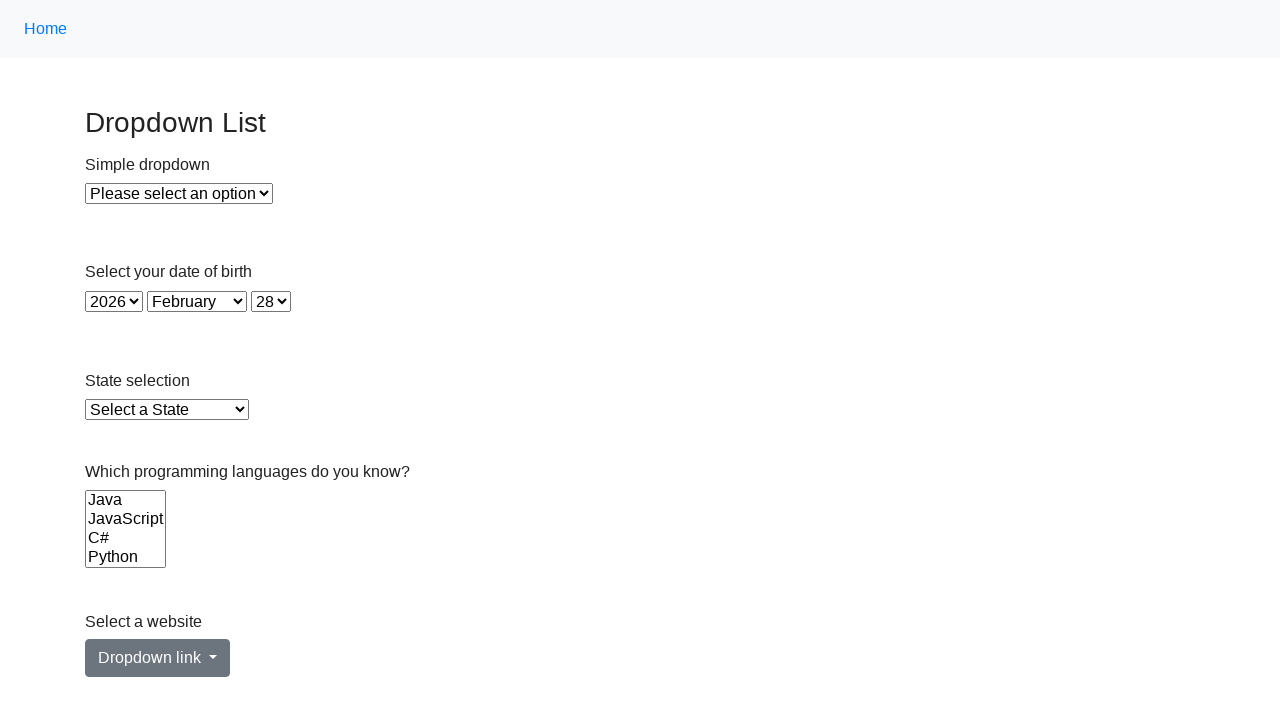

Selected all 6 available options in the Languages dropdown on select[name='Languages']
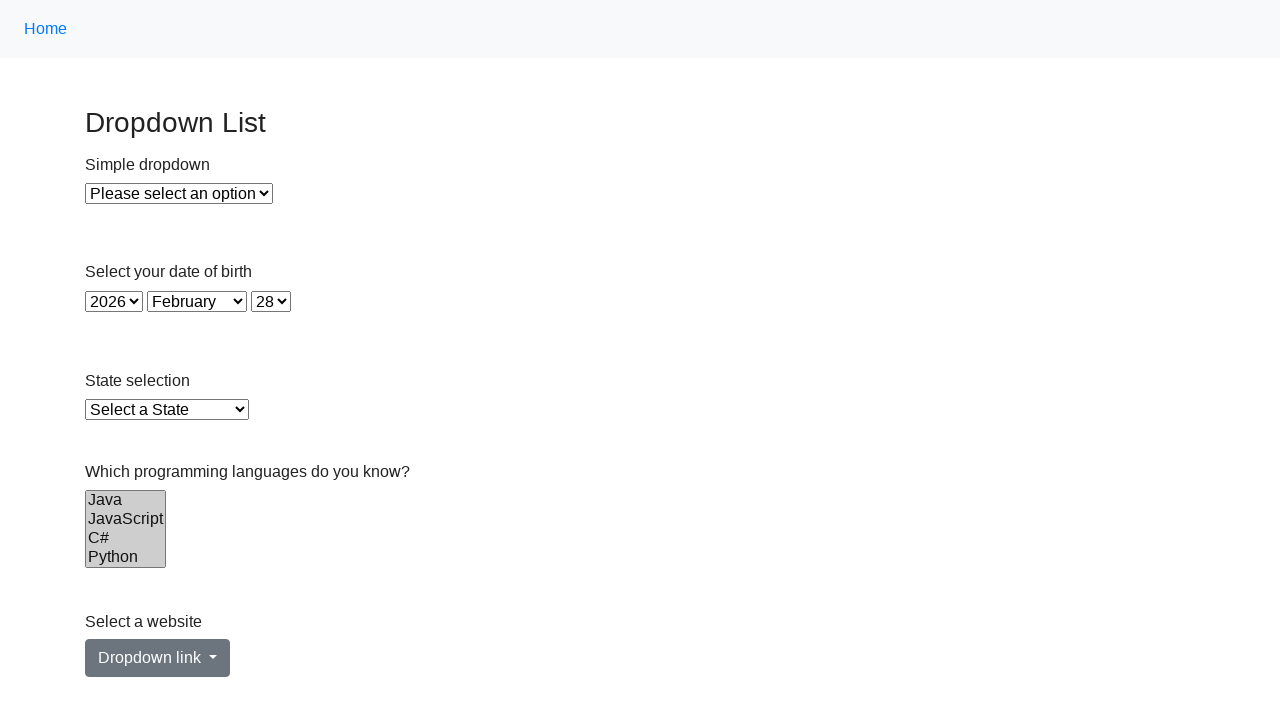

Deselected all options from the Languages dropdown
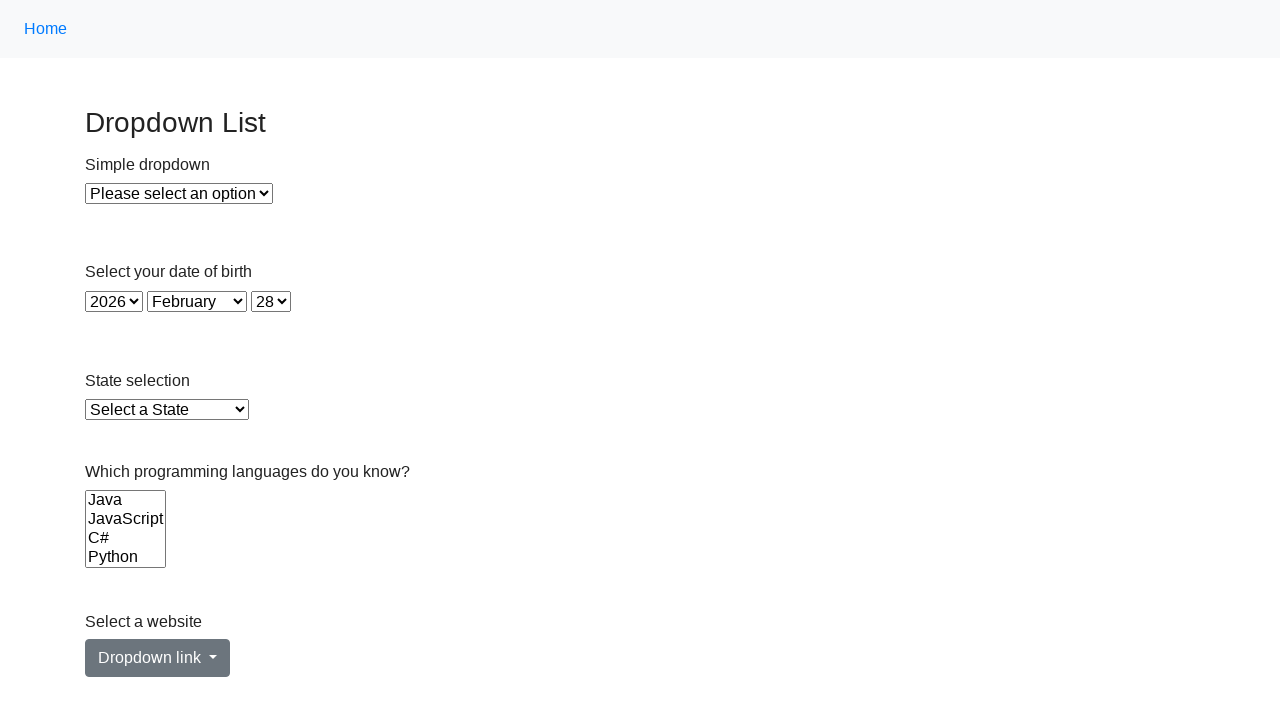

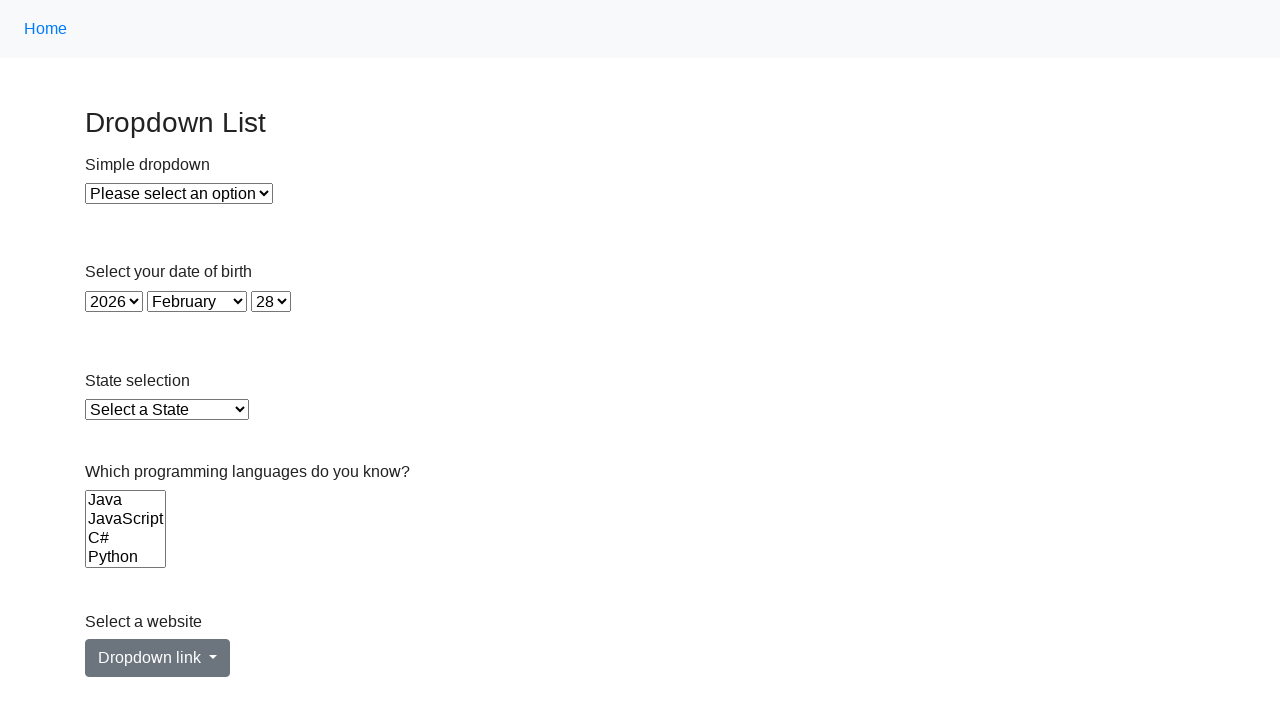